Tests a math calculation form by reading a value from the page, computing a mathematical formula, entering the result, selecting a checkbox and radio button, then submitting the form

Starting URL: https://suninjuly.github.io/math.html

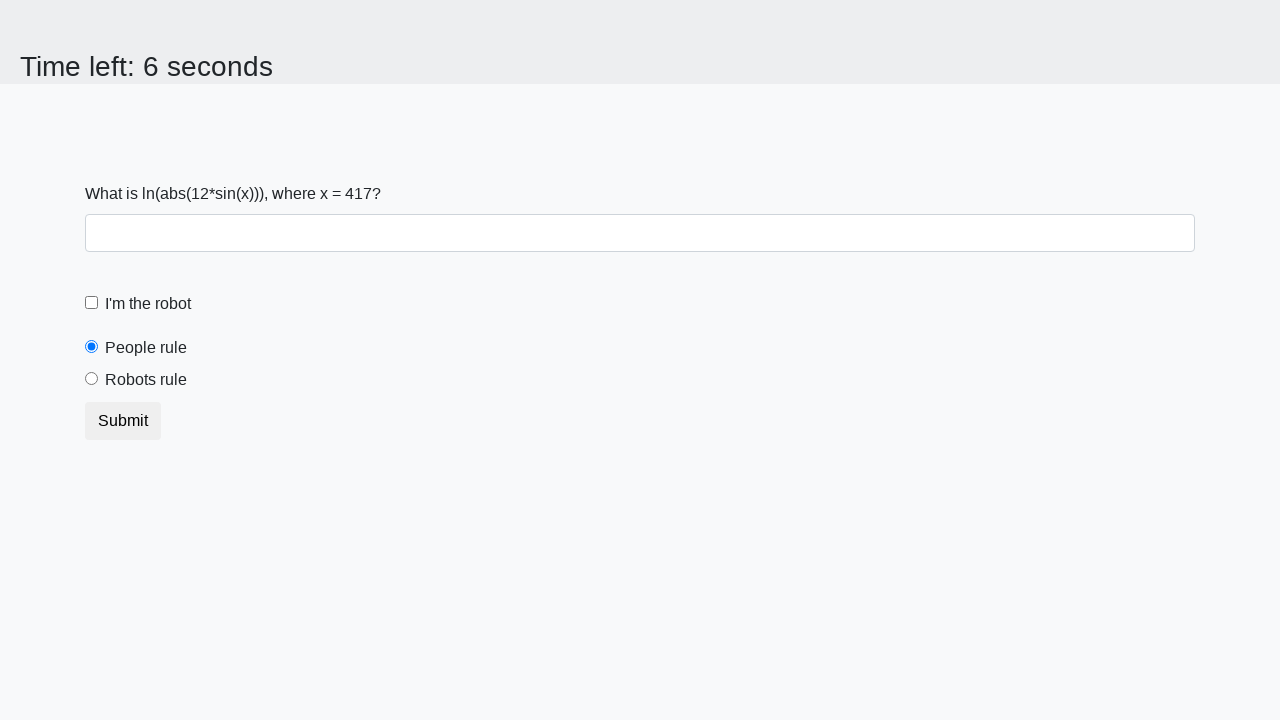

Located input value element
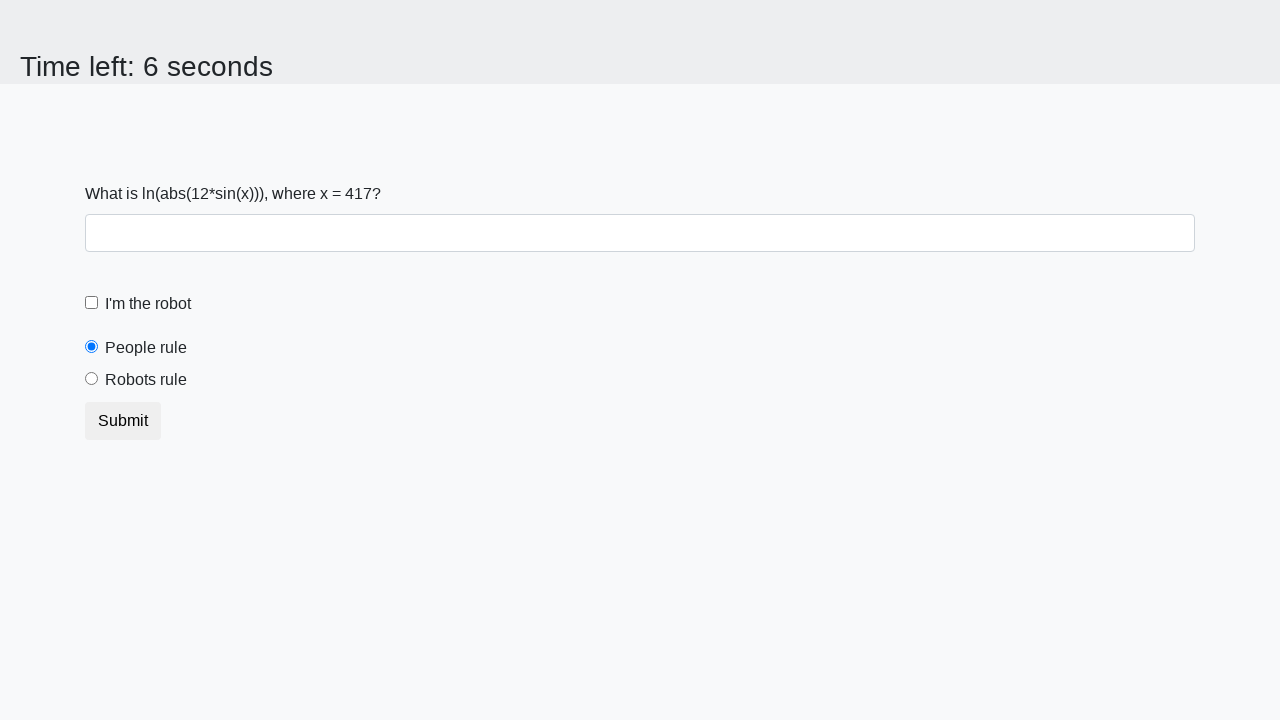

Read input value from page: 417
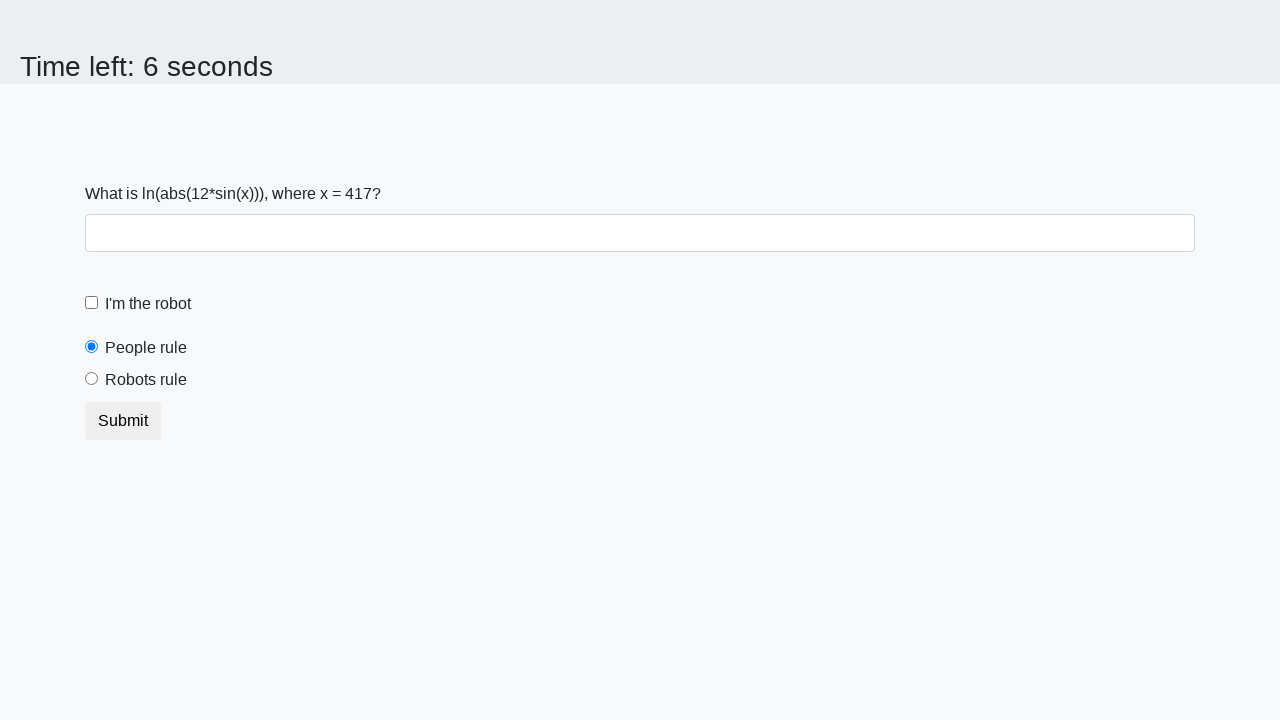

Calculated result using formula log(|12*sin(x)|): 2.1826663099840022
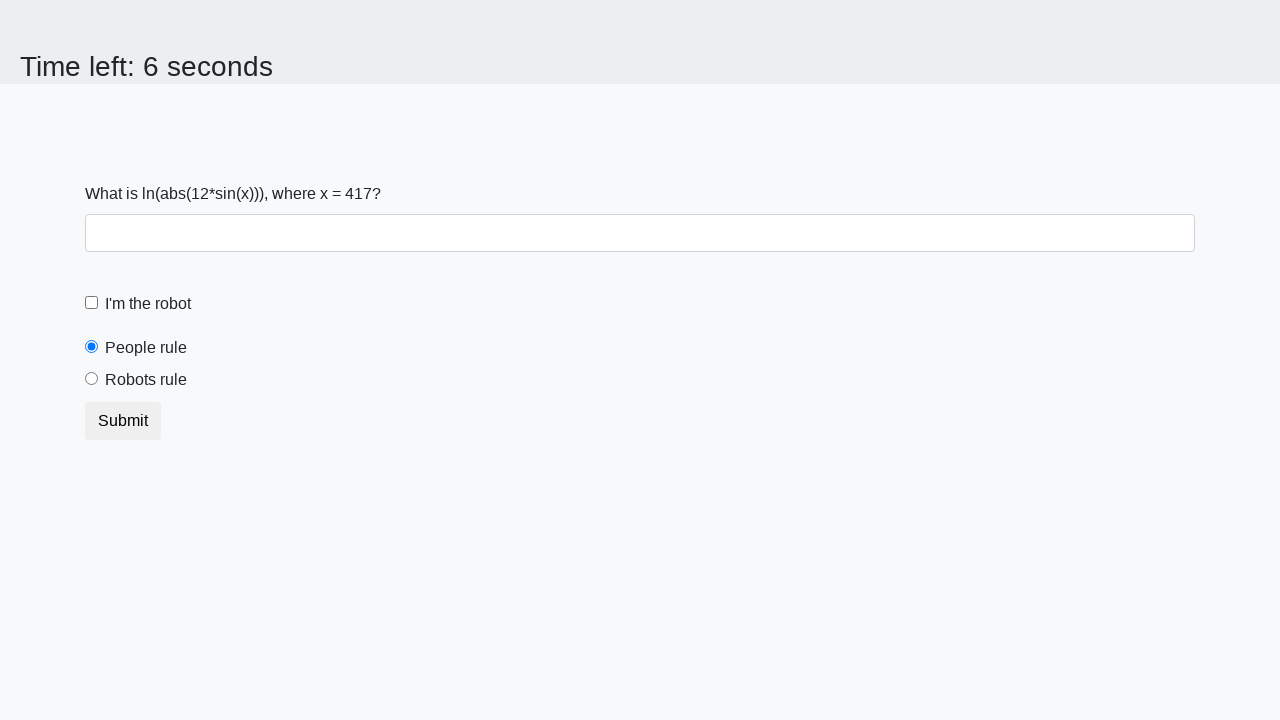

Clicked answer field at (640, 233) on #answer
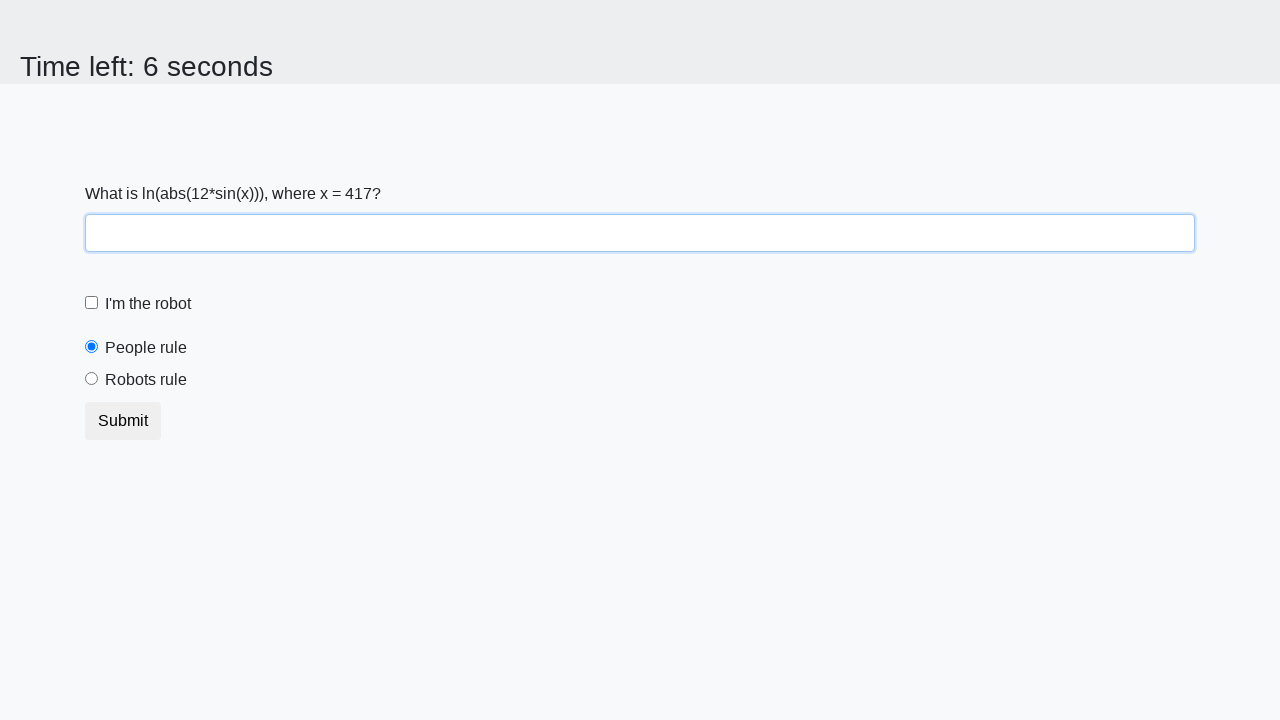

Filled answer field with calculated value: 2.1826663099840022 on #answer
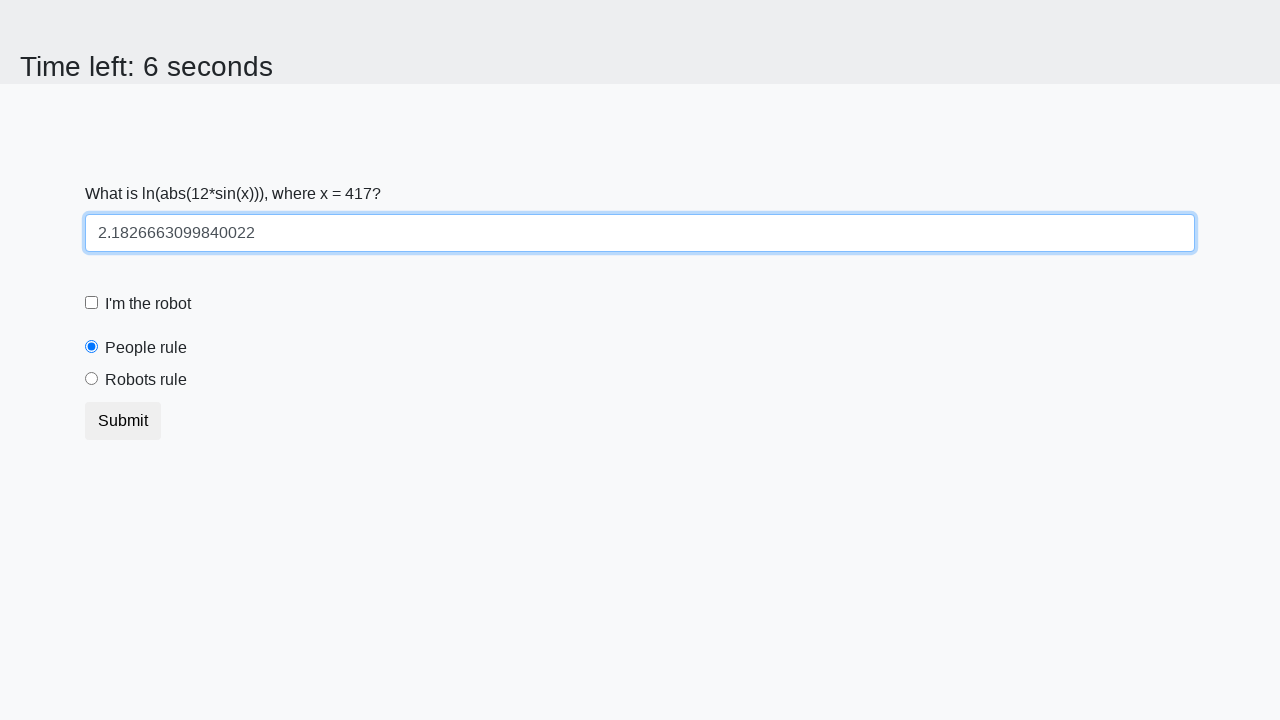

Checked the robot checkbox at (92, 303) on #robotCheckbox
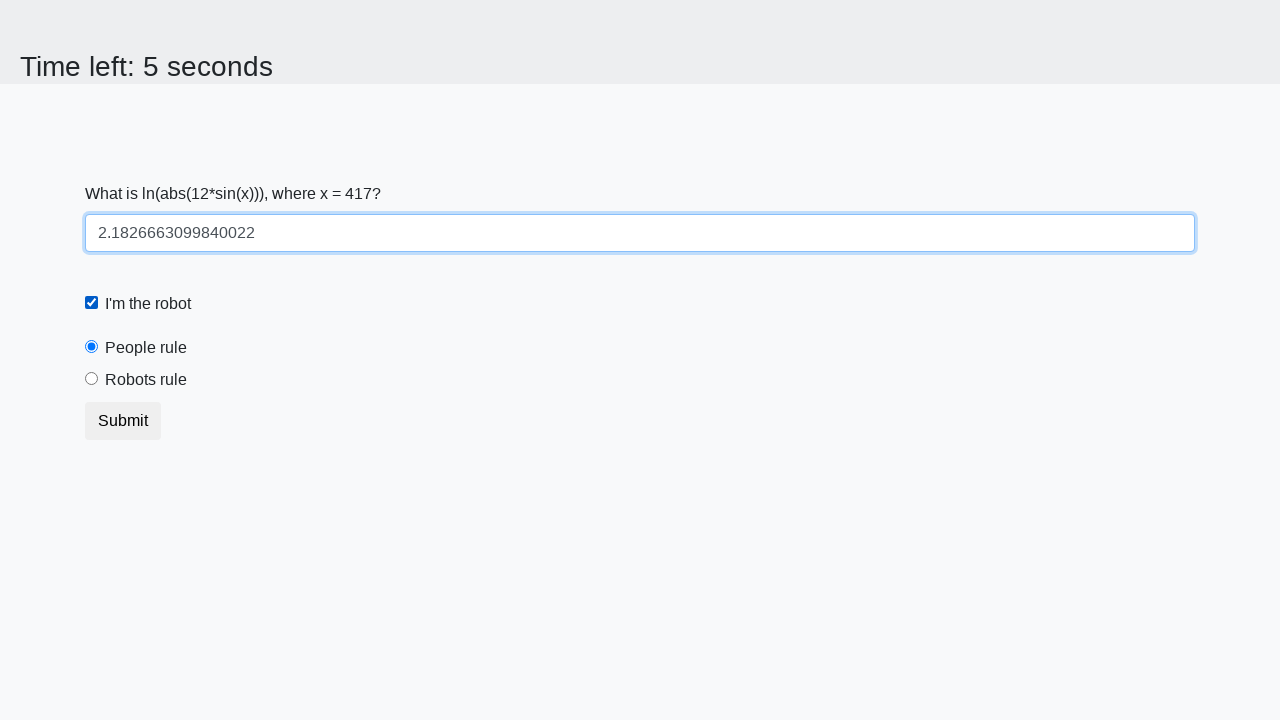

Selected the robots rule radio button at (92, 379) on #robotsRule
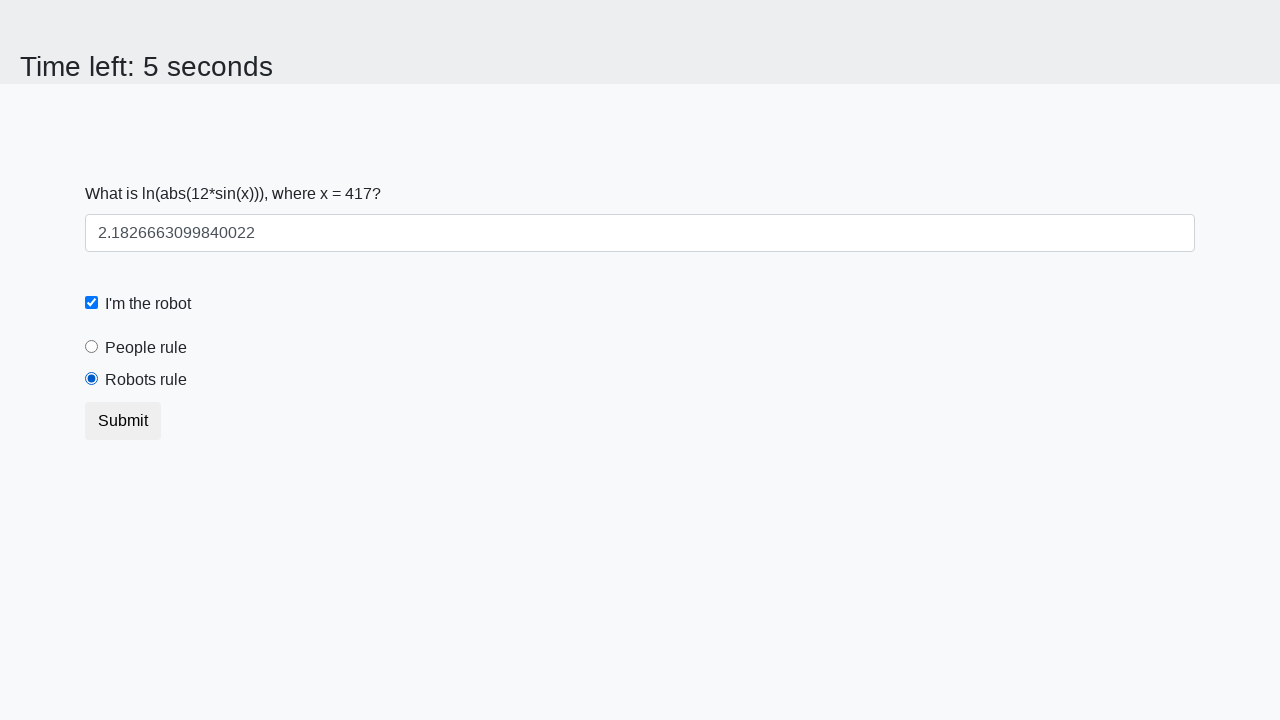

Clicked submit button to complete form at (123, 421) on button.btn
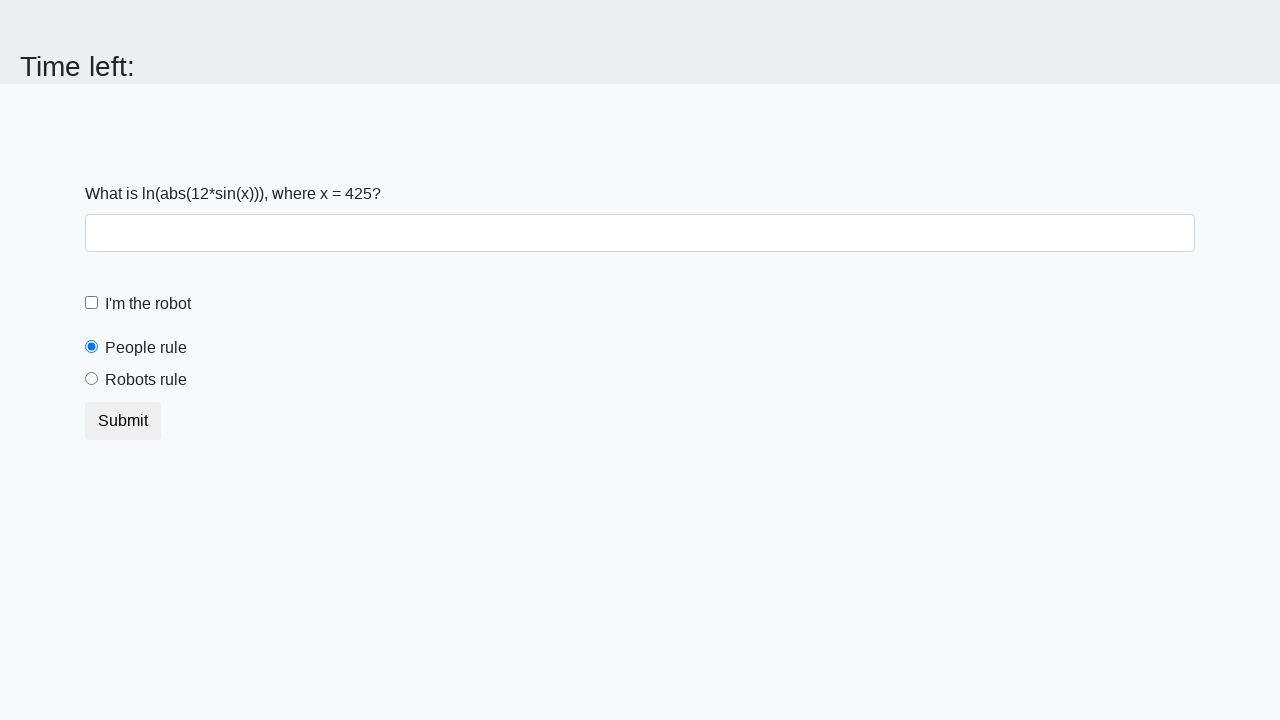

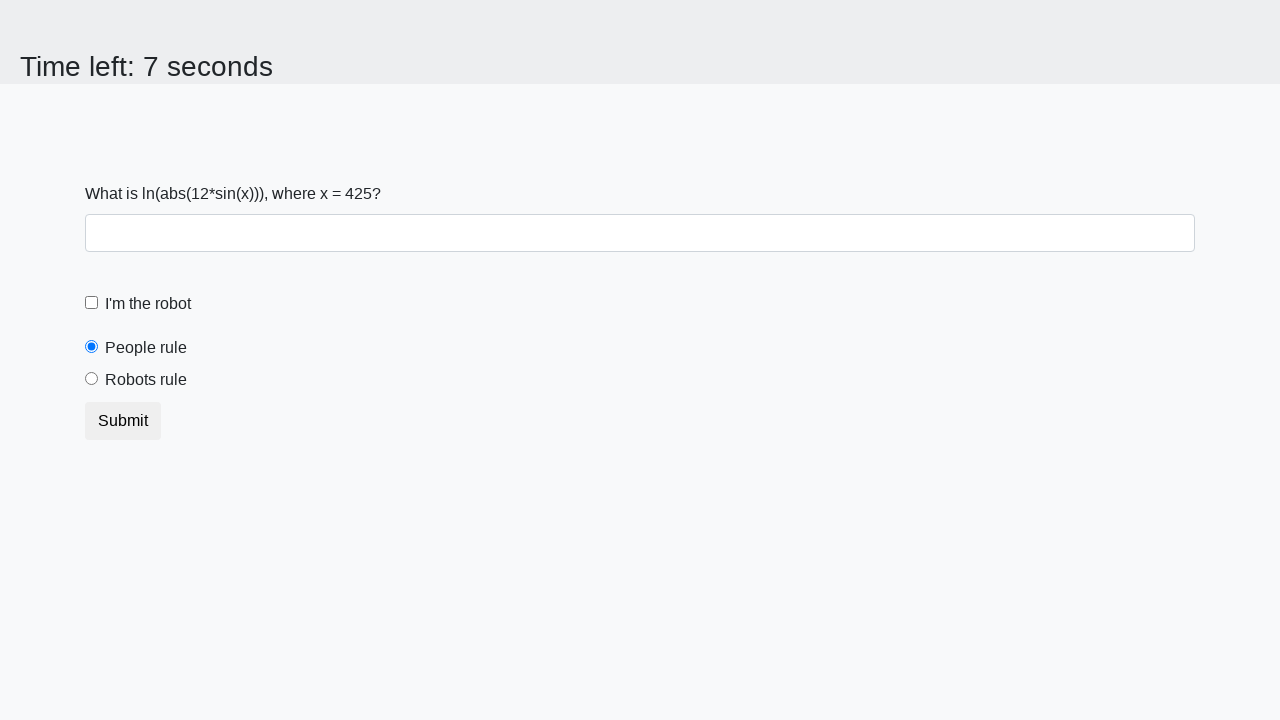